Tests slider input by moving it to a specific value

Starting URL: https://demoqa.com/slider

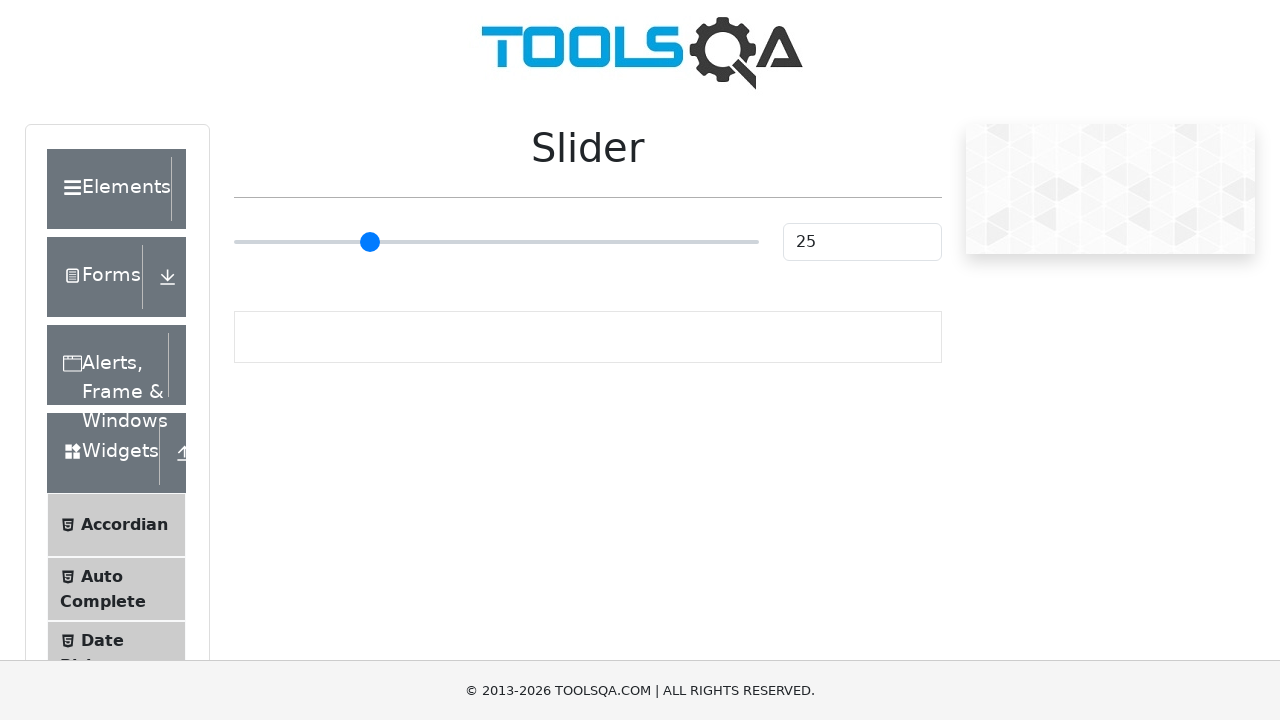

Located the slider input element with type='range'
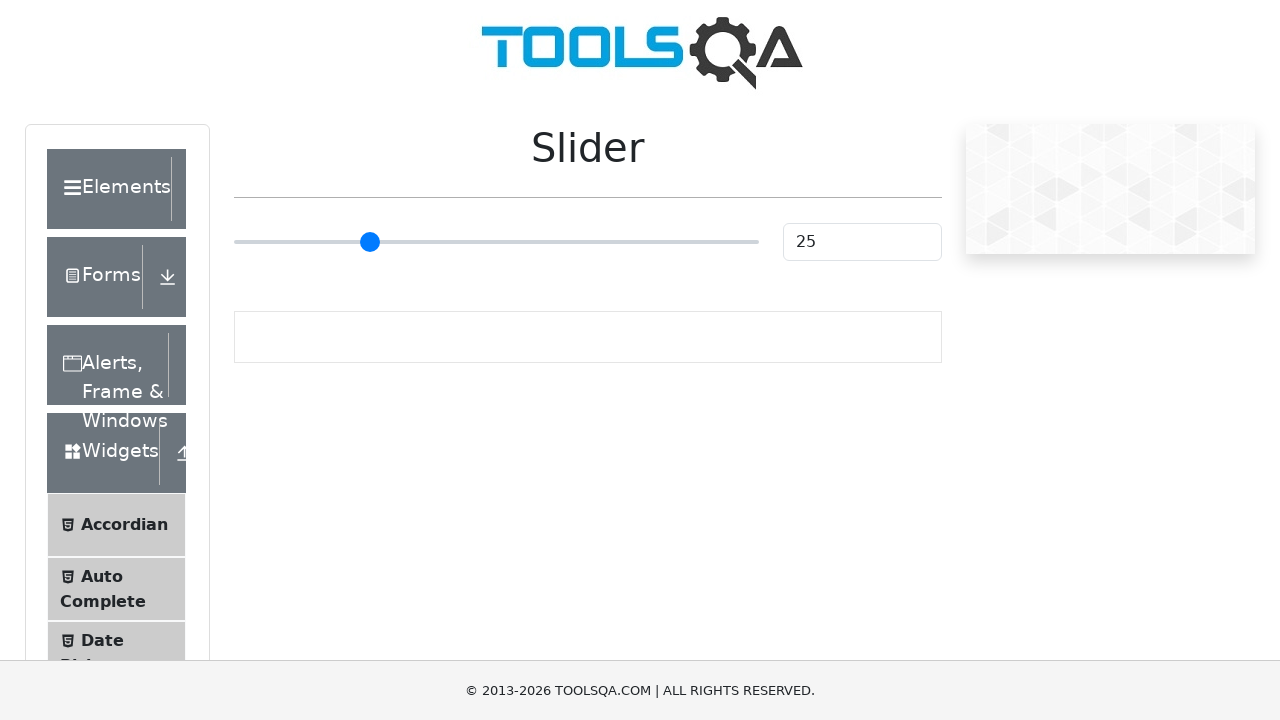

Set slider value to 90 using stepUp on input[type='range']
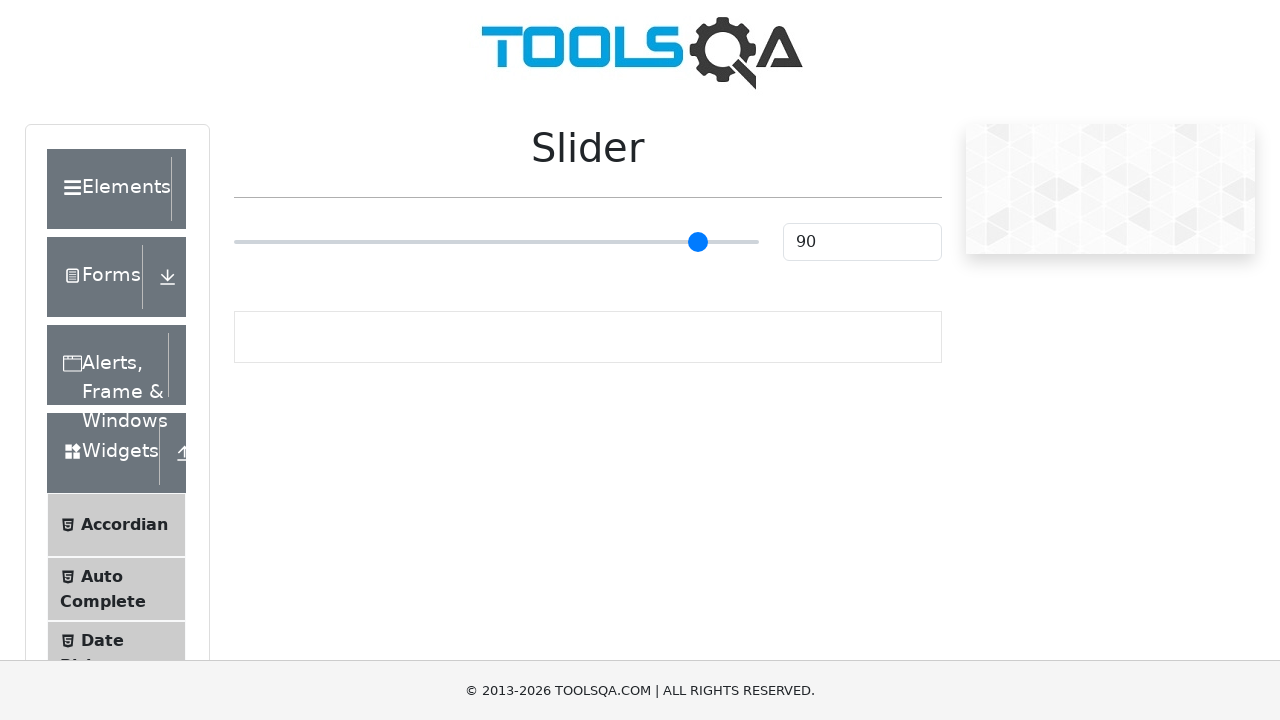

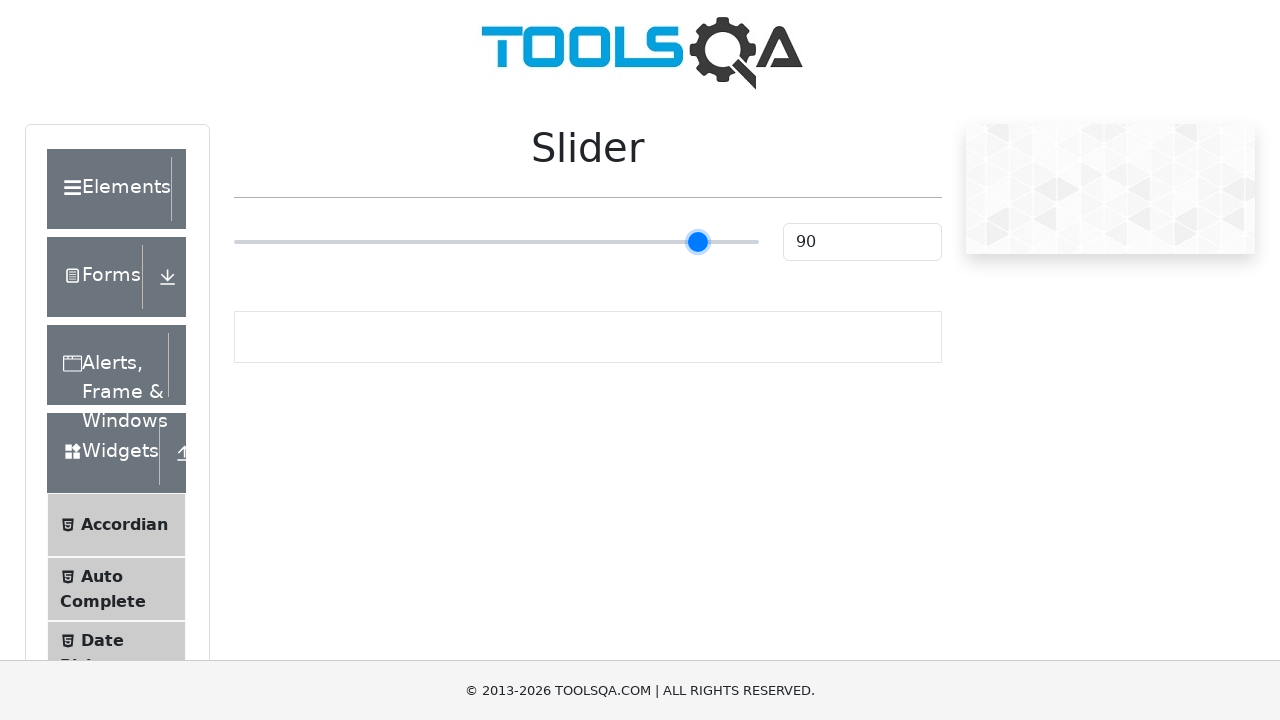